Tests a form that requires reading a hidden attribute value, performing a mathematical calculation on it, filling the result into an input field, checking two checkboxes, and submitting the form.

Starting URL: http://suninjuly.github.io/get_attribute.html

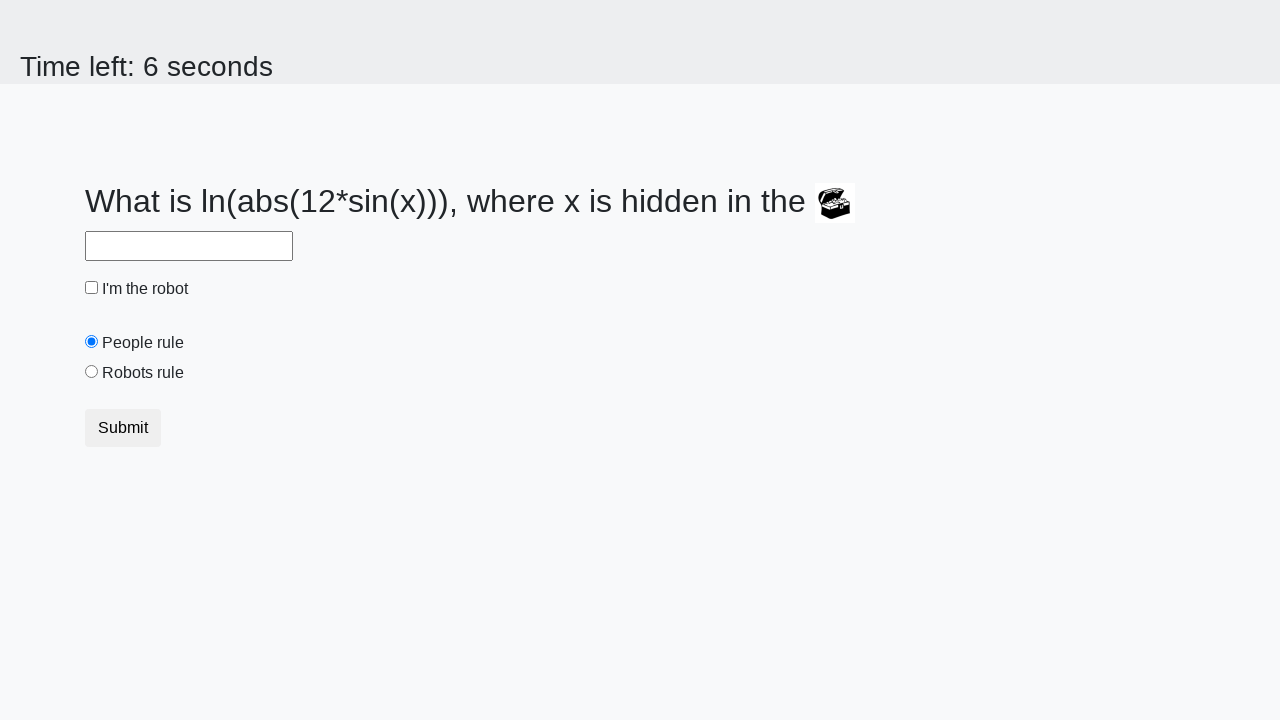

Navigated to get_attribute test page
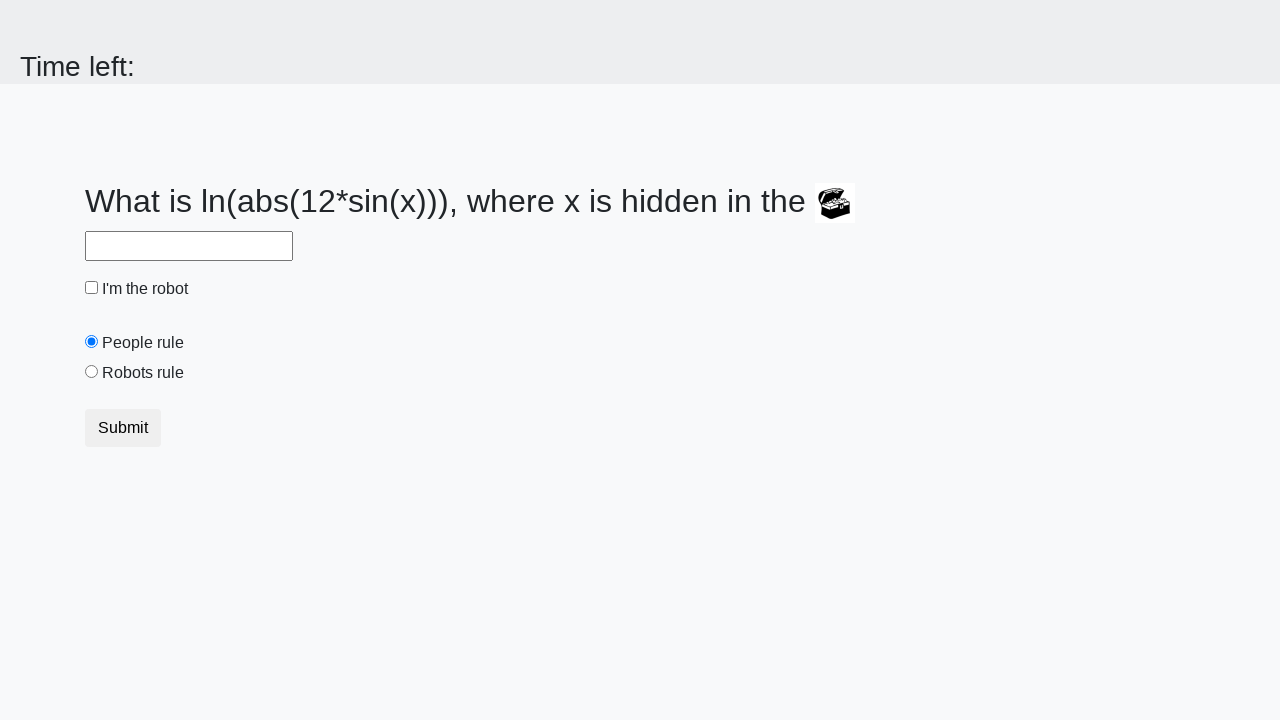

Located treasure element with ID 'treasure'
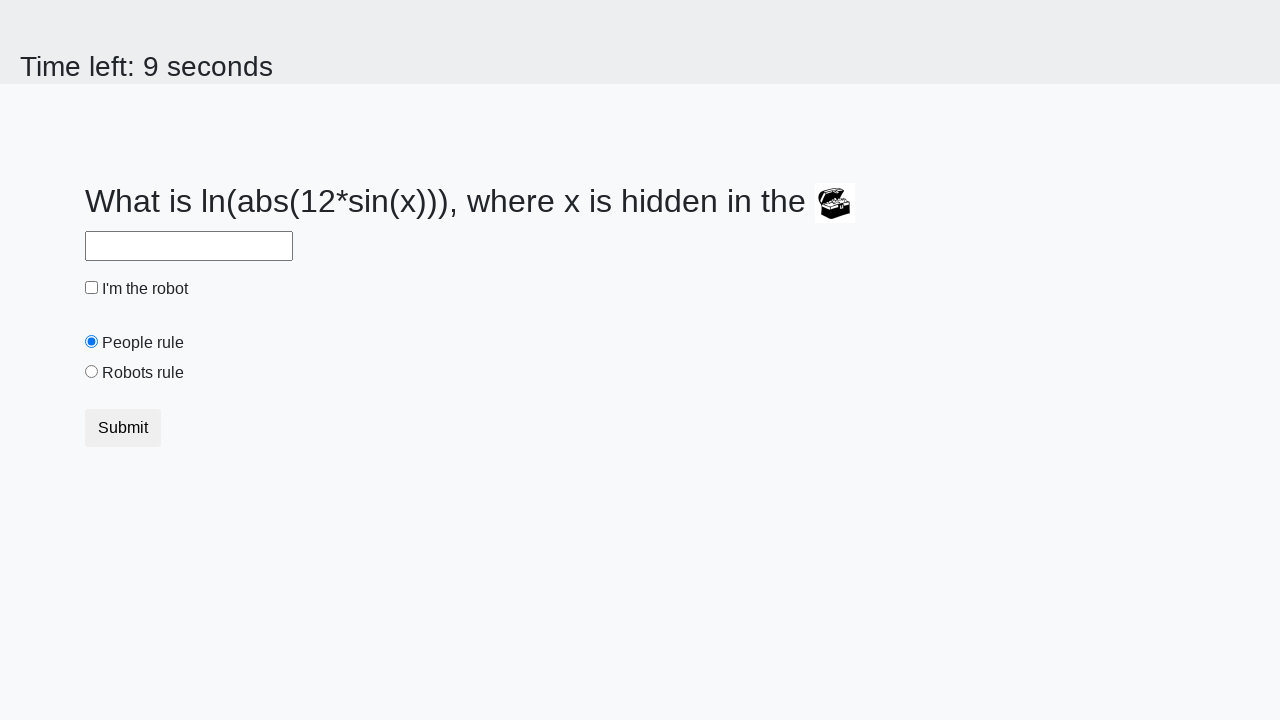

Retrieved 'valuex' attribute value: 251
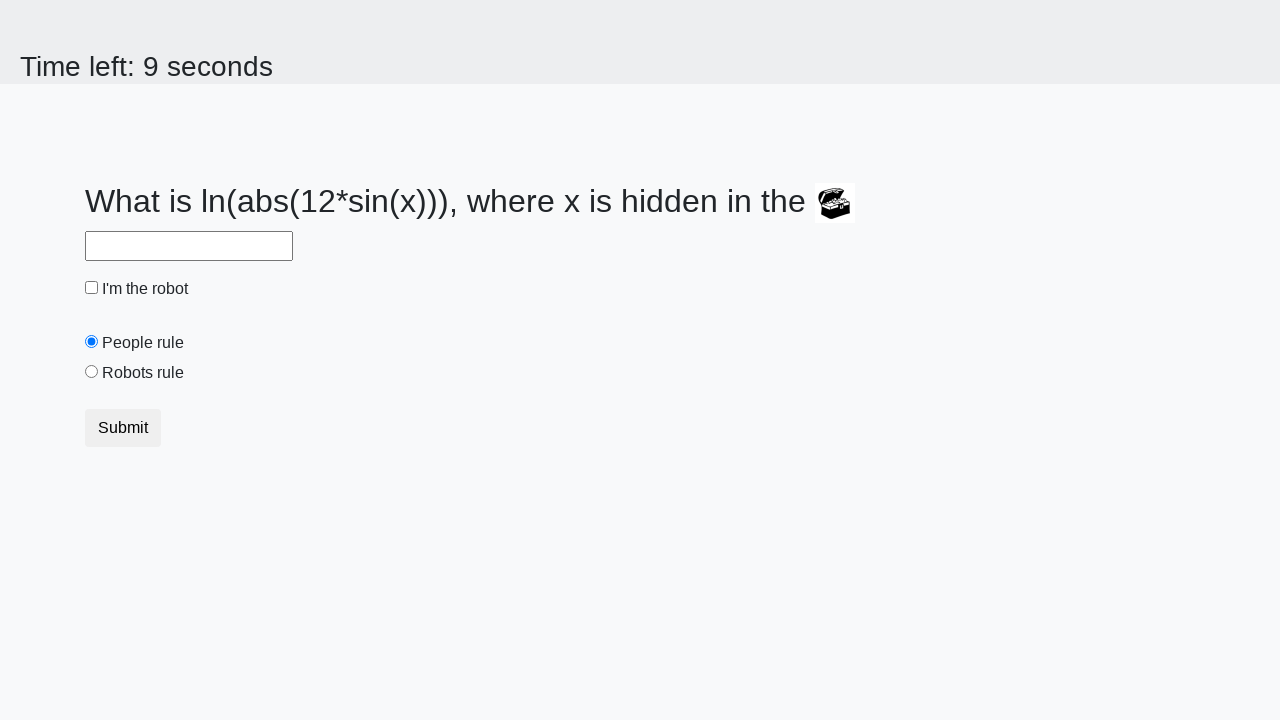

Calculated result using formula: 1.3504408167981623
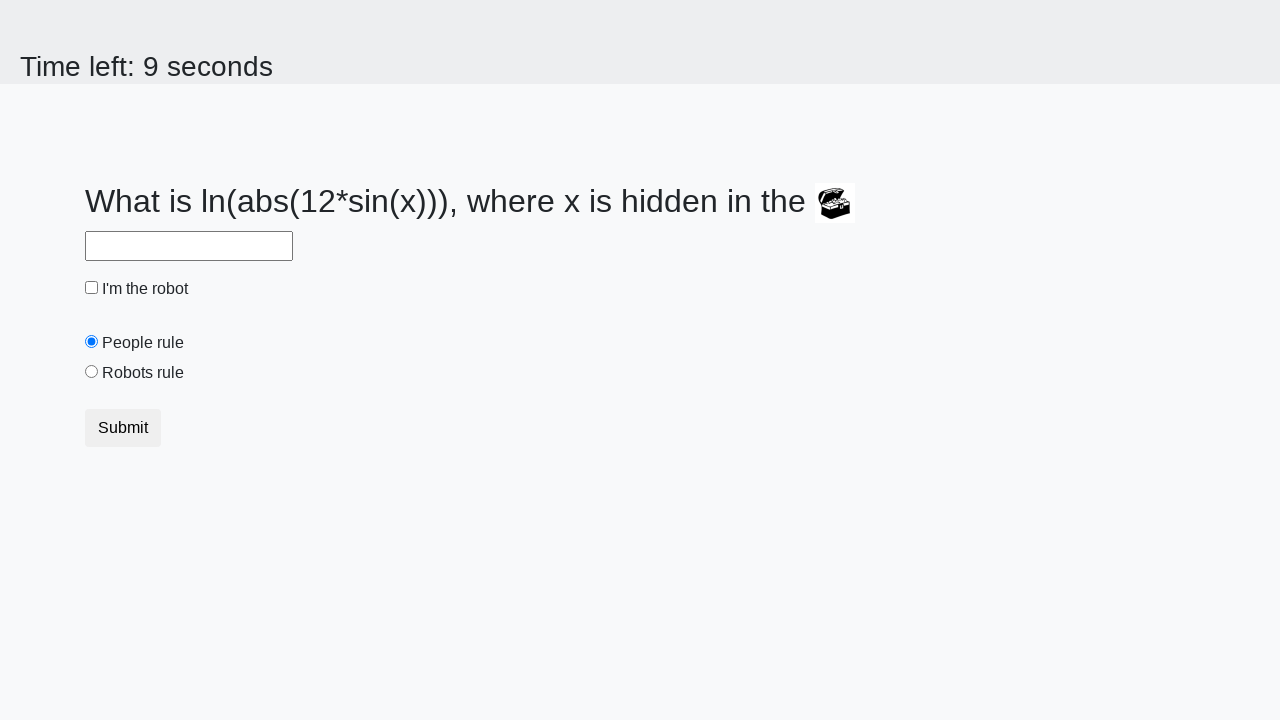

Filled answer field with calculated value: 1.3504408167981623 on #answer
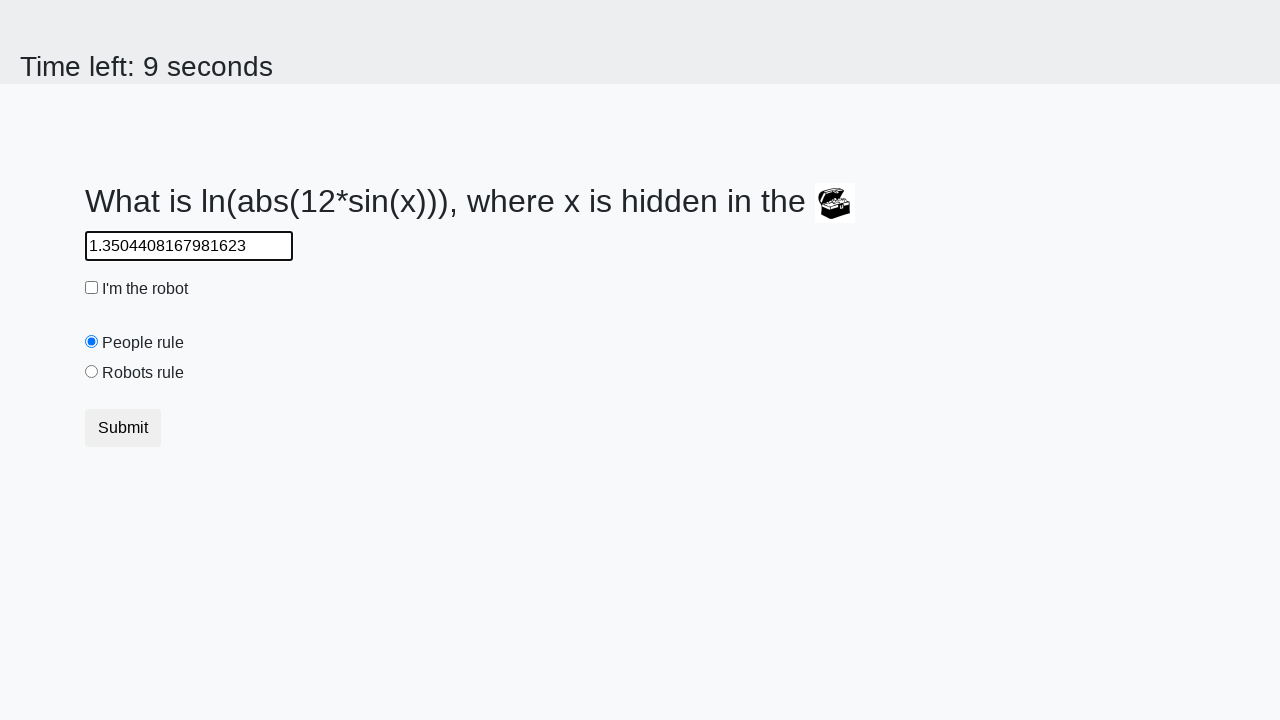

Checked the robot checkbox at (92, 288) on #robotCheckbox
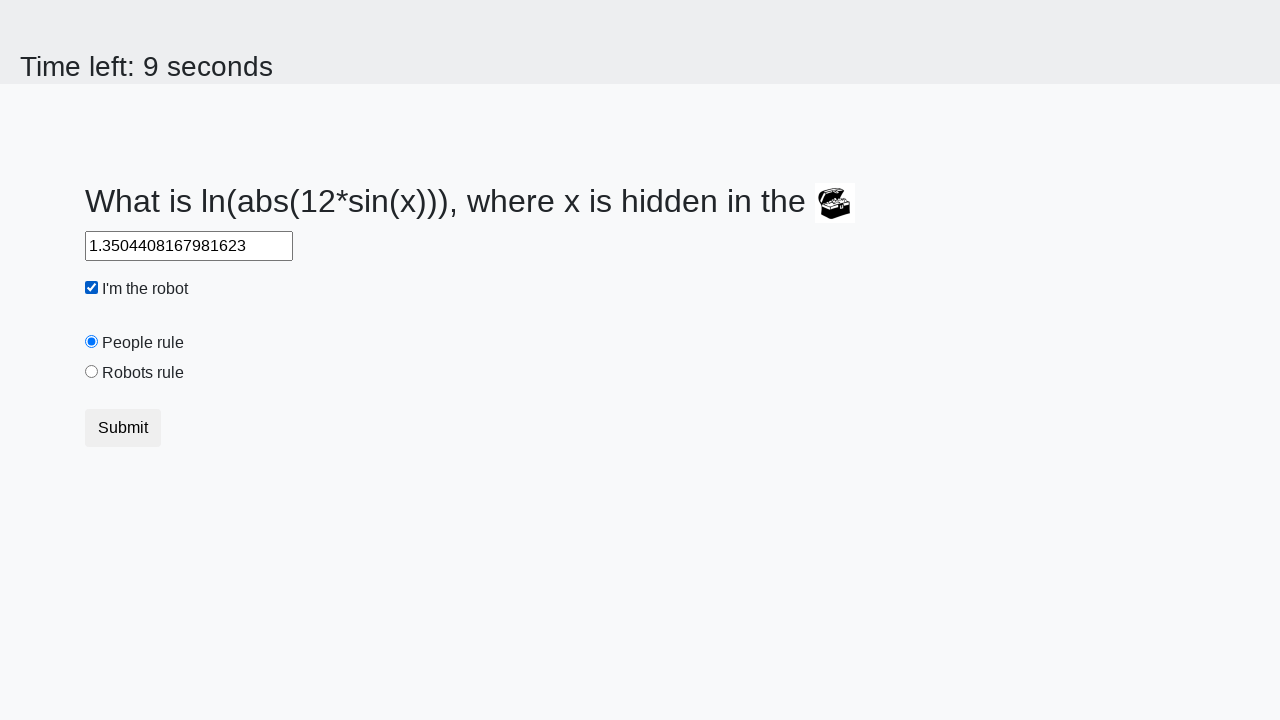

Checked the robots rule checkbox at (92, 372) on #robotsRule
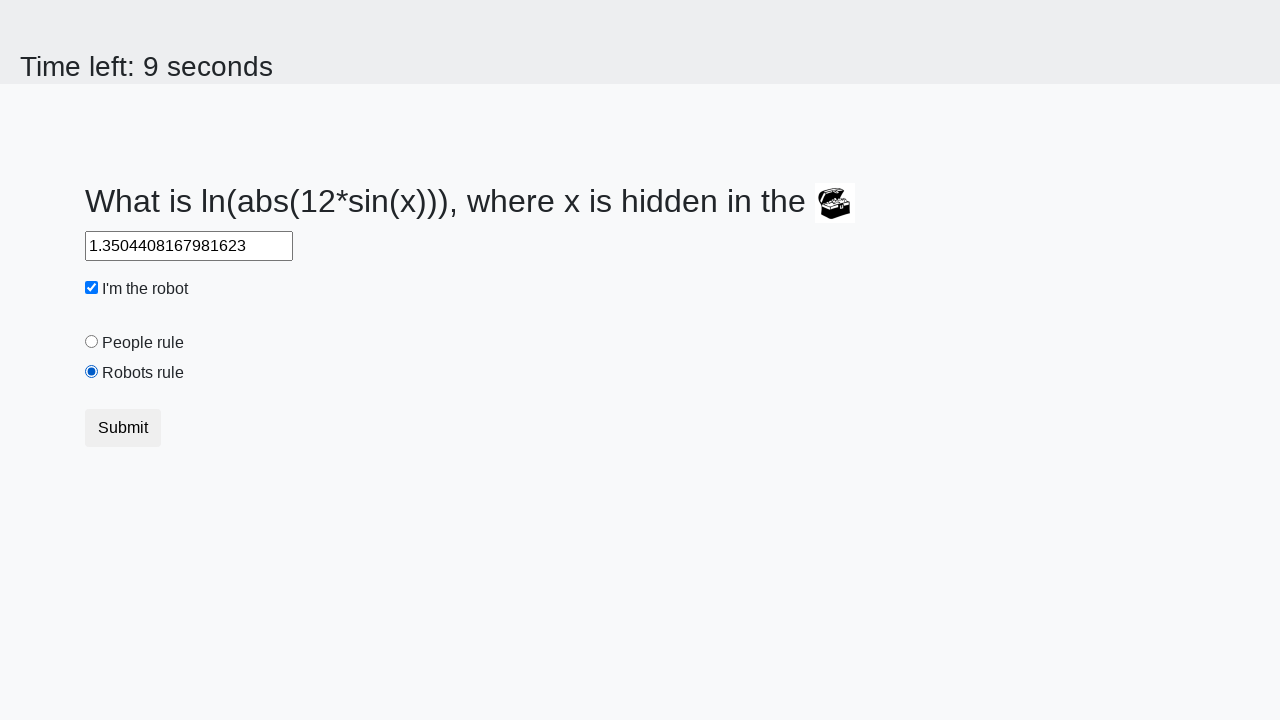

Clicked submit button to complete form at (123, 428) on button
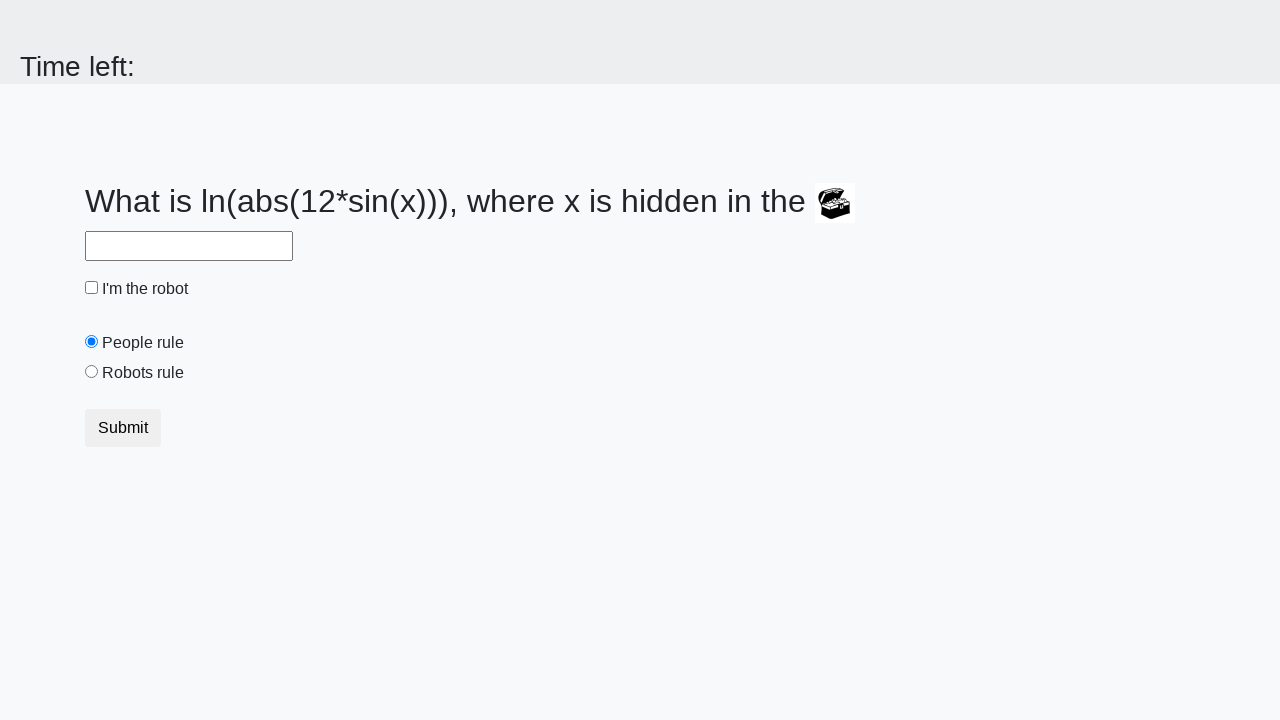

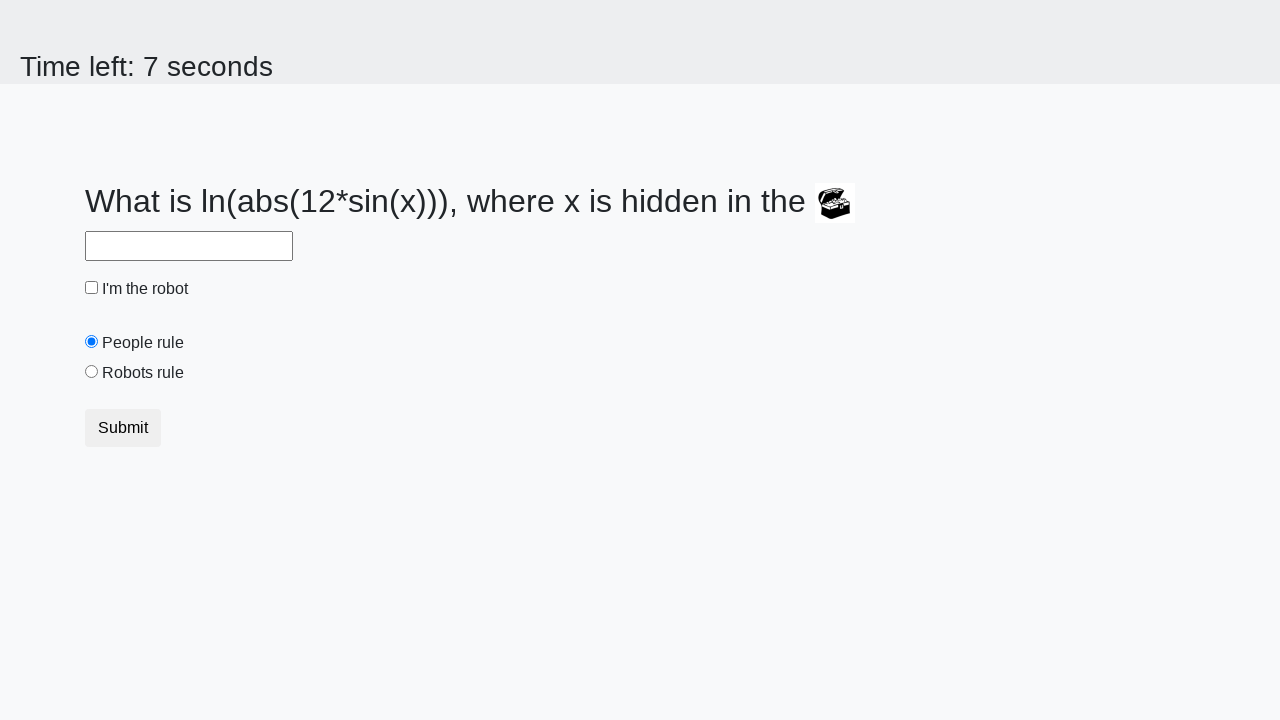